Tests menu hover functionality by hovering over Main Item 2, then SUB SUB LIST, and finally clicking on Sub Sub Item 1 to verify nested menu navigation works correctly.

Starting URL: https://demoqa.com/menu

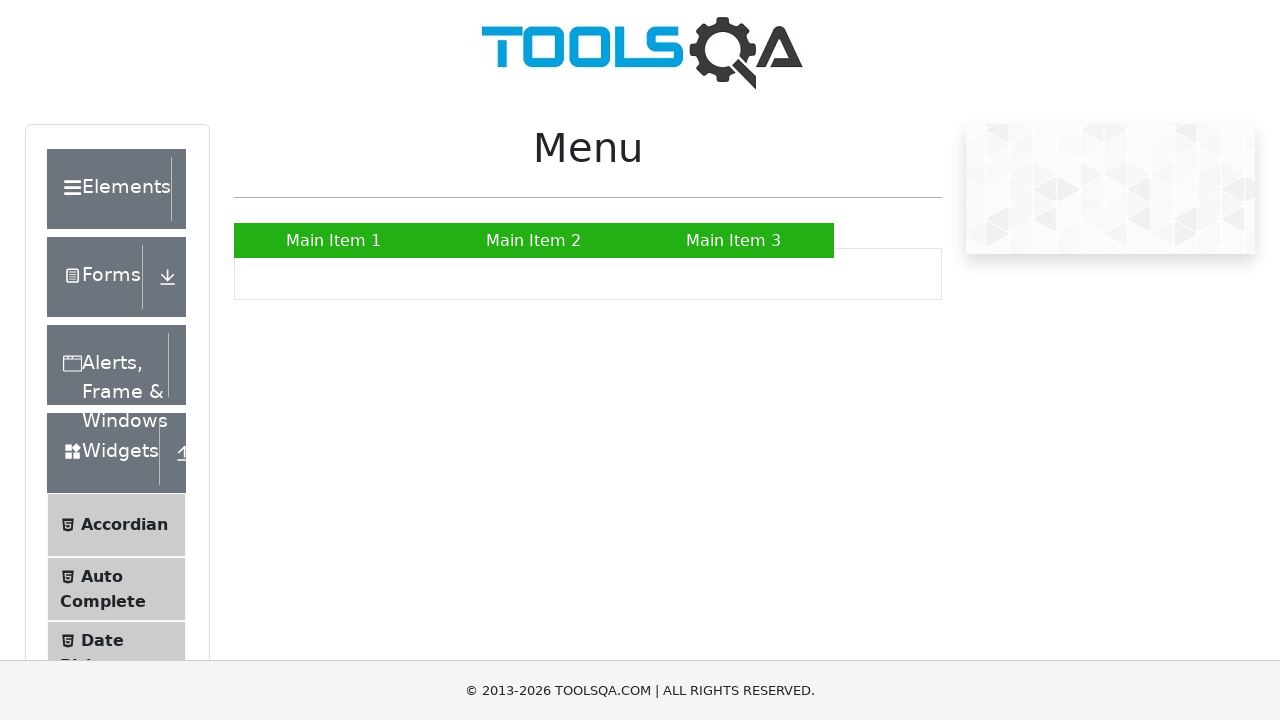

Main Item 2 is visible and ready for interaction
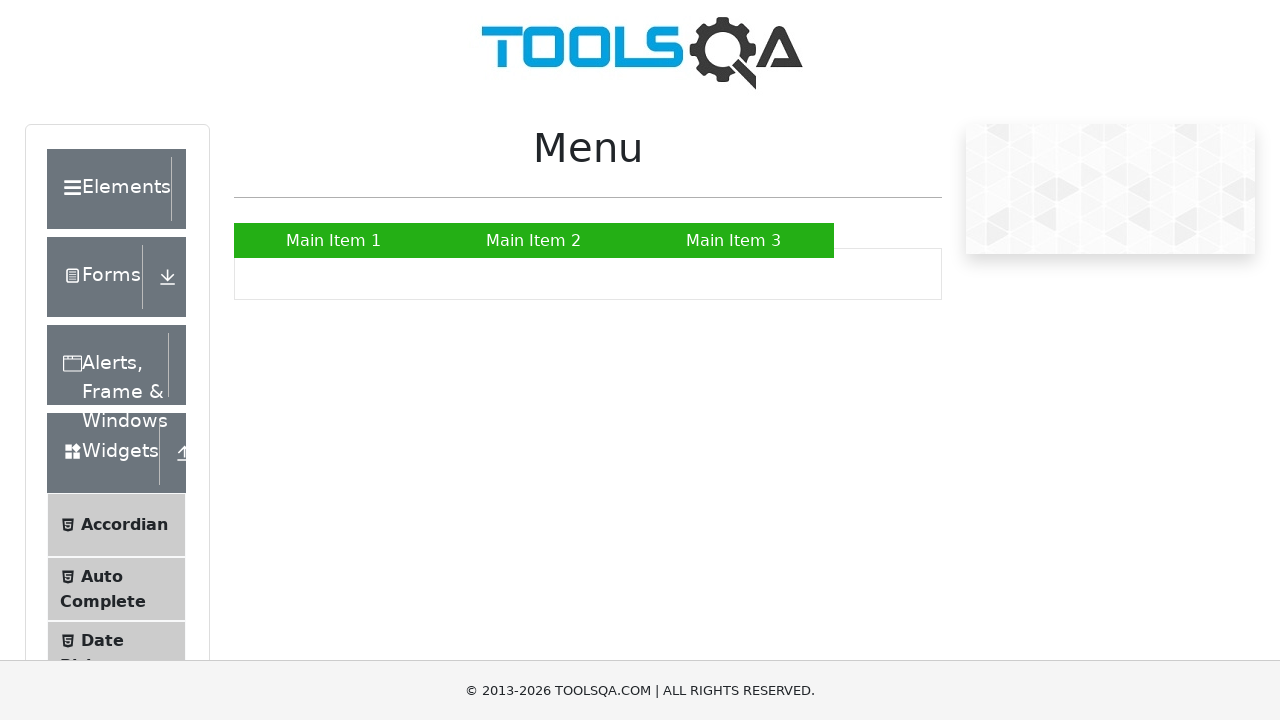

Hovered over Main Item 2 to reveal submenu at (534, 240) on xpath=//a[text()='Main Item 2']
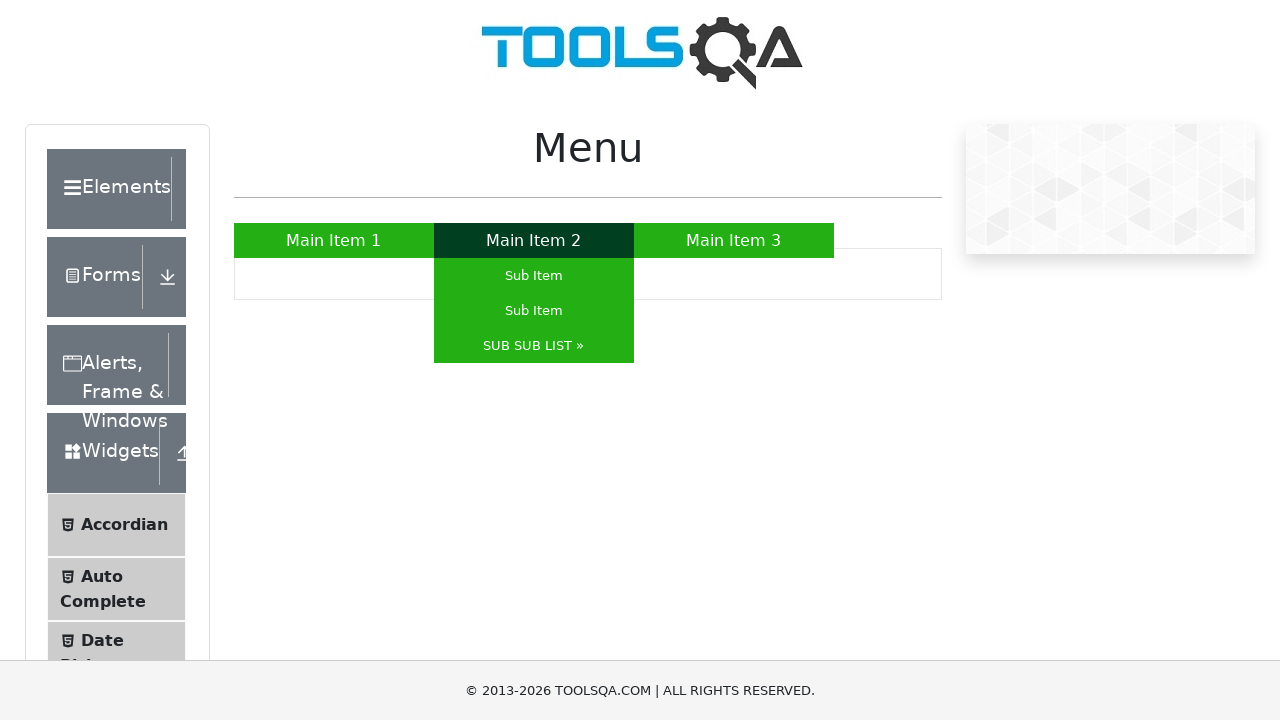

Hovered over SUB SUB LIST to reveal nested submenu at (534, 346) on xpath=//a[contains(text(),'SUB SUB LIST')]
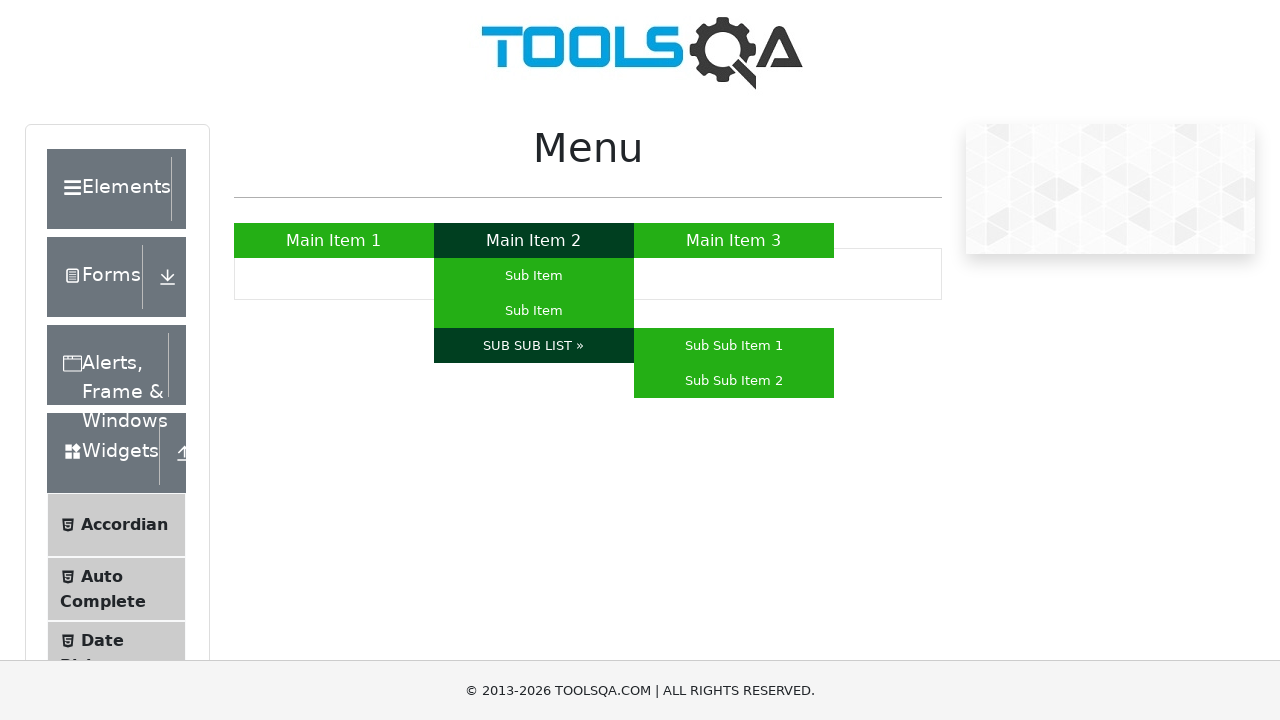

Sub Sub Item 1 is visible in the nested submenu
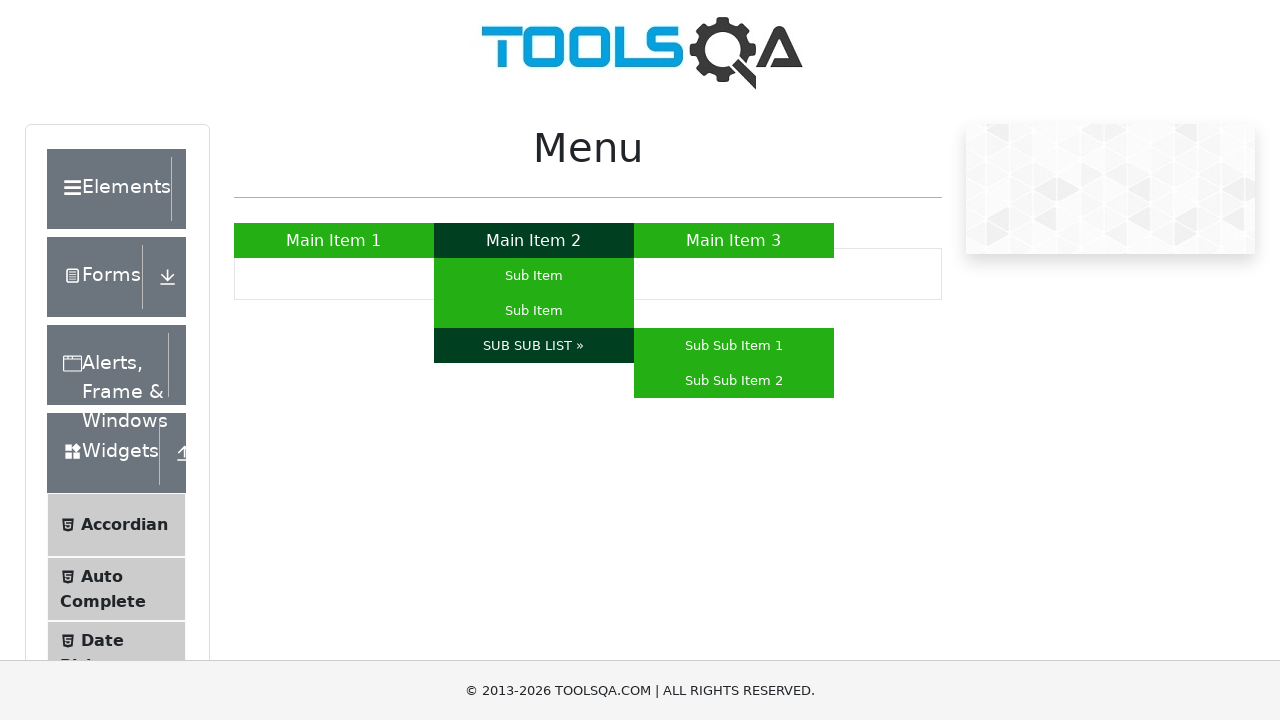

Hovered over Sub Sub Item 1 at (734, 346) on xpath=//a[contains(text(),'Sub Sub Item 1')]
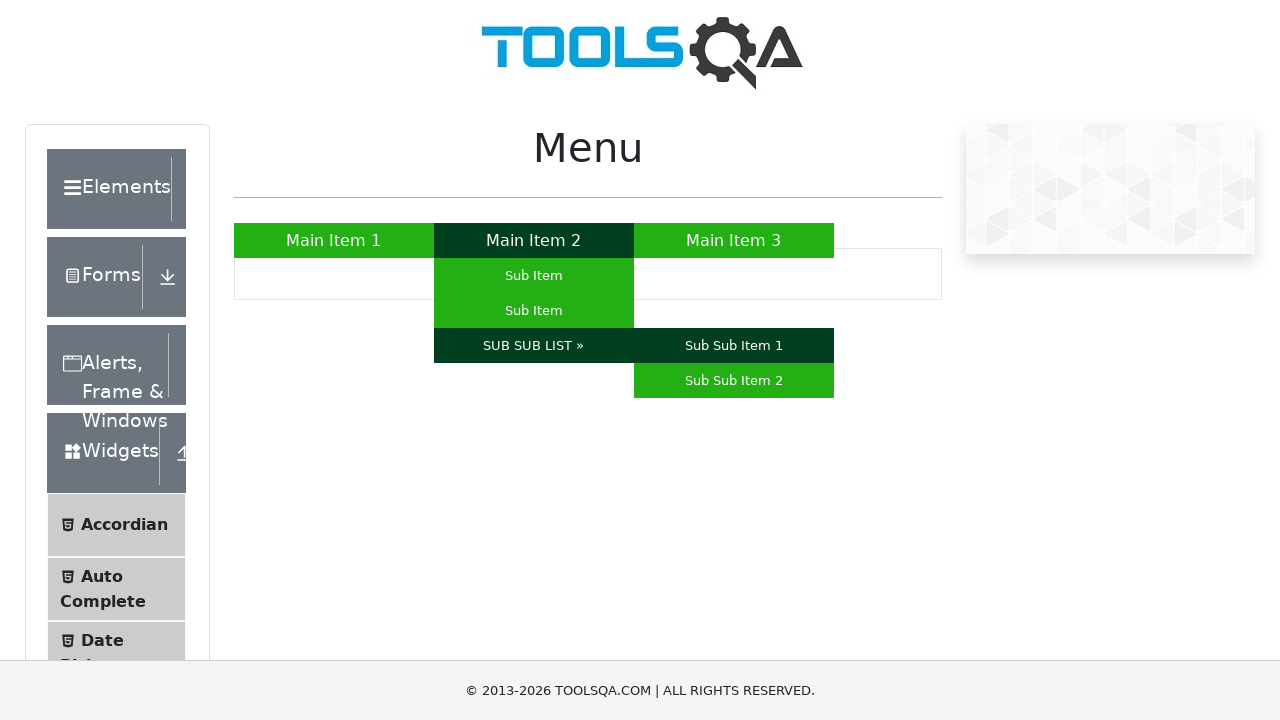

Clicked on Sub Sub Item 1 to verify nested menu navigation at (734, 346) on xpath=//a[contains(text(),'Sub Sub Item 1')]
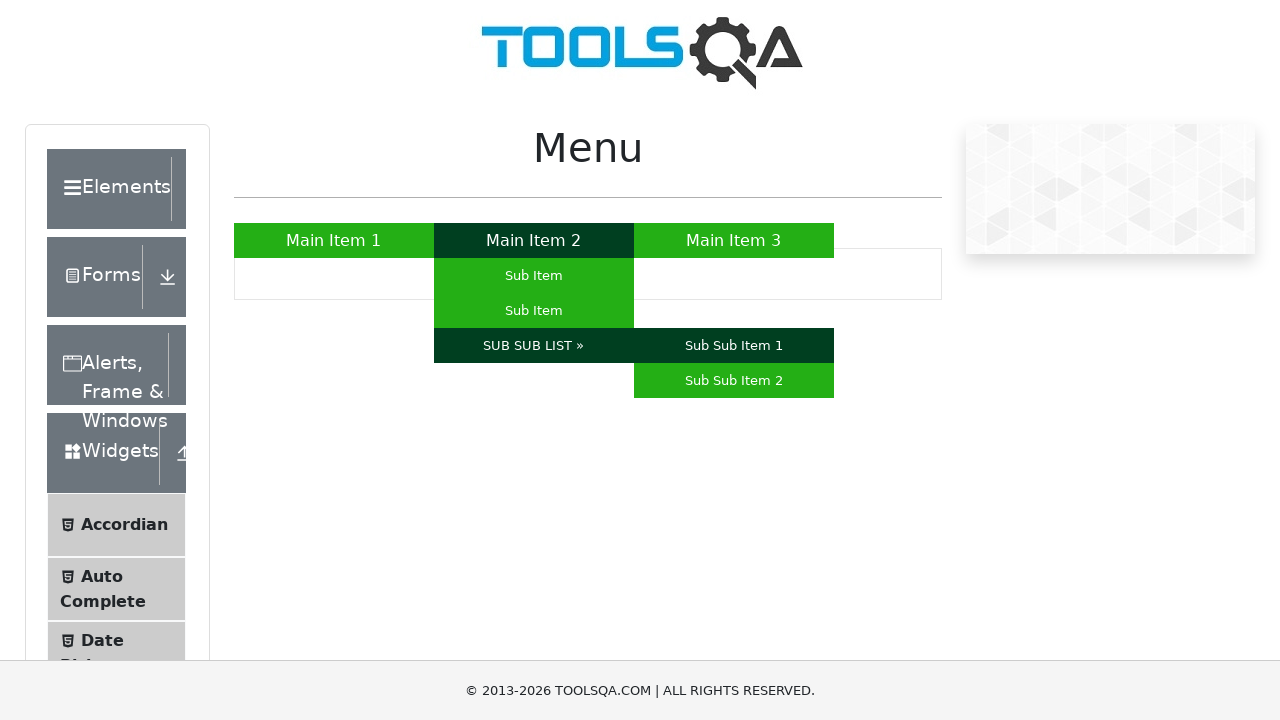

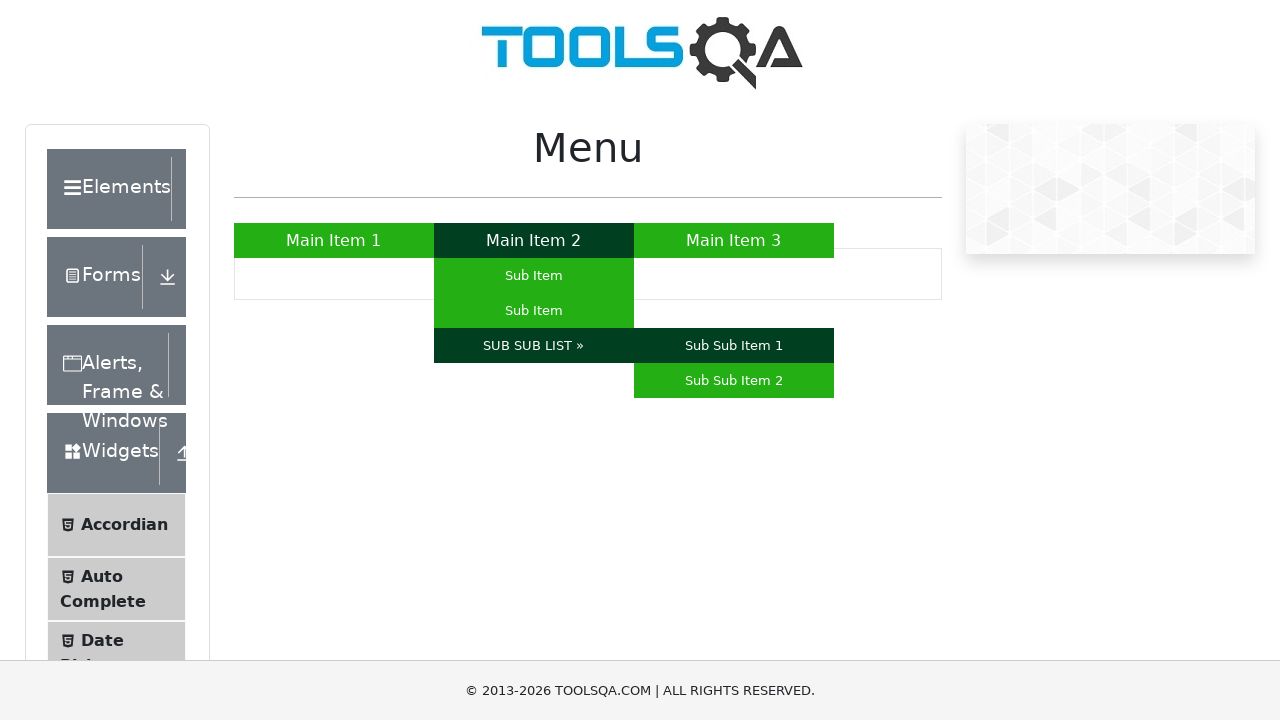